Tests UBC website navigation by clicking the About menu, opening the global menu, and performing a search for "cpsc" through the search interface.

Starting URL: https://www.ubc.ca

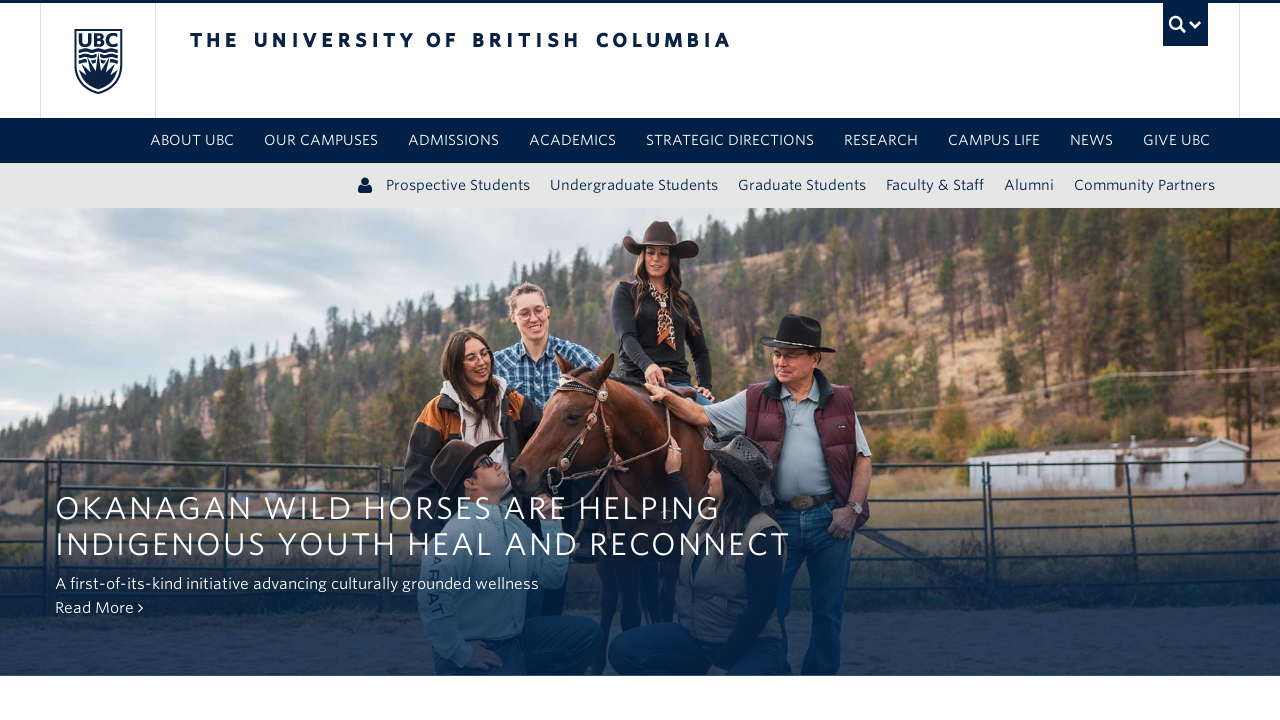

Waited for page to fully load (networkidle)
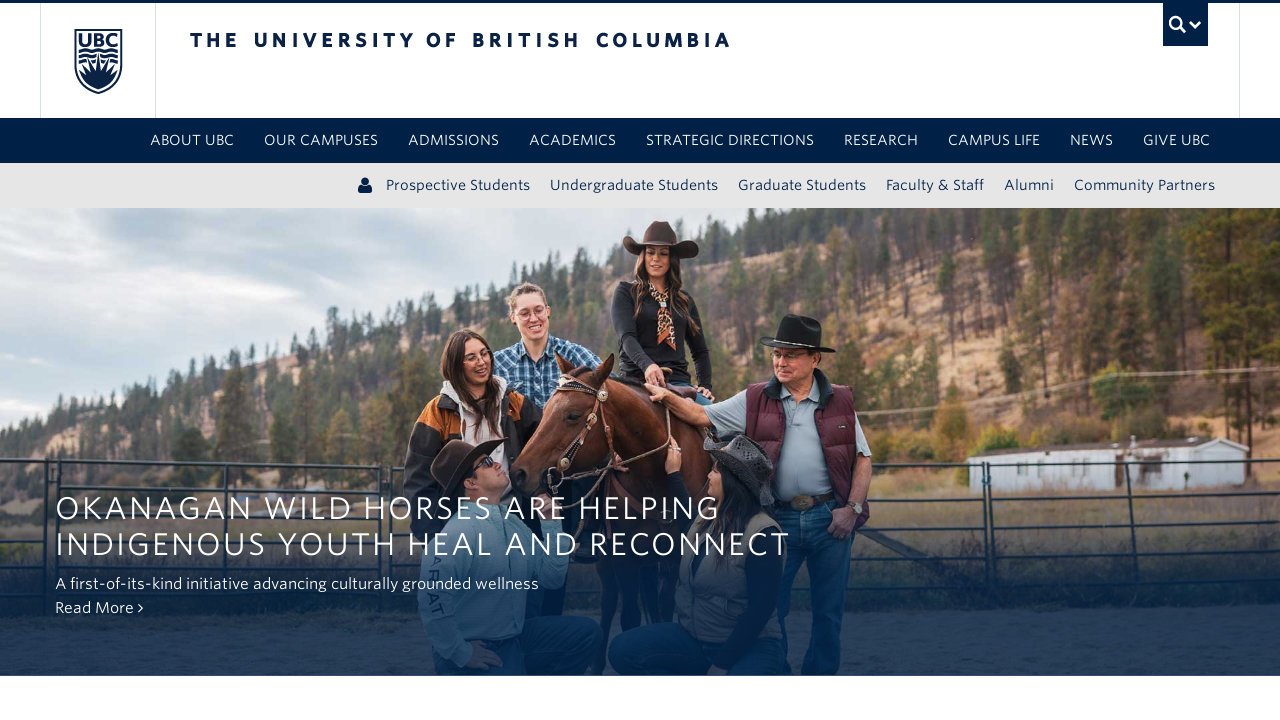

Clicked on the About UBC menu item at (192, 140) on #menu-about
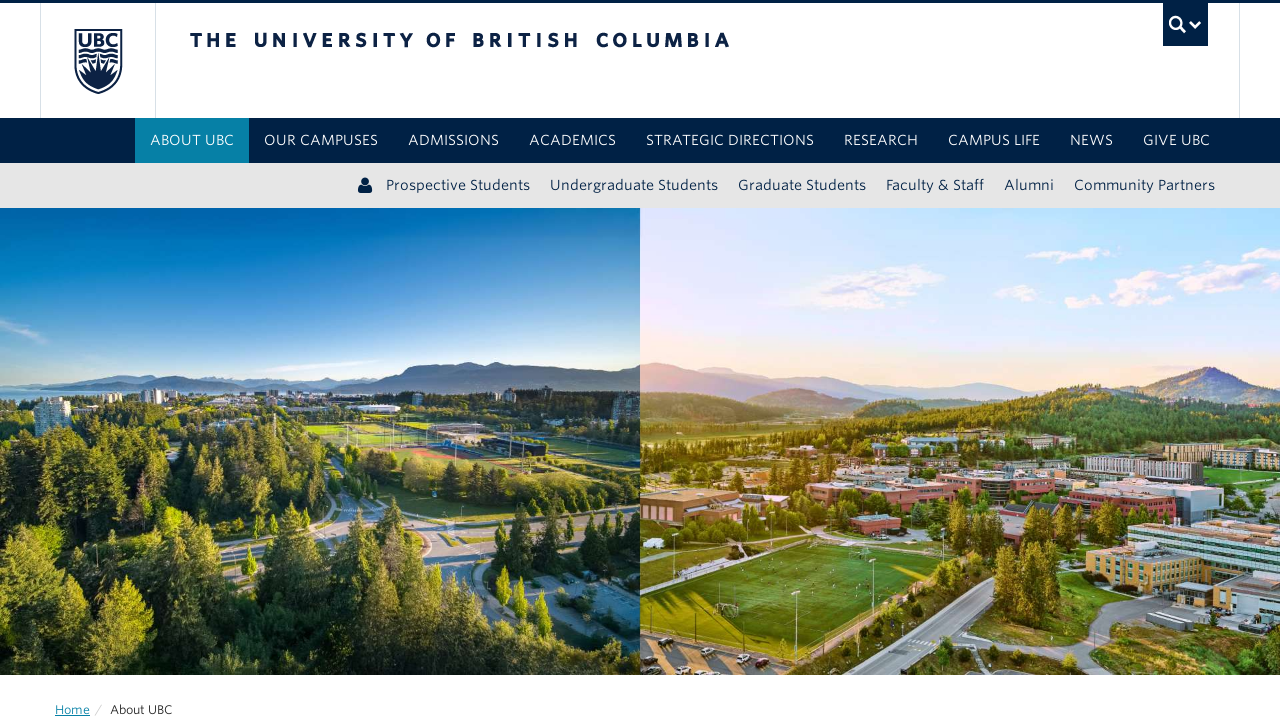

Waited 2 seconds for menu action to complete
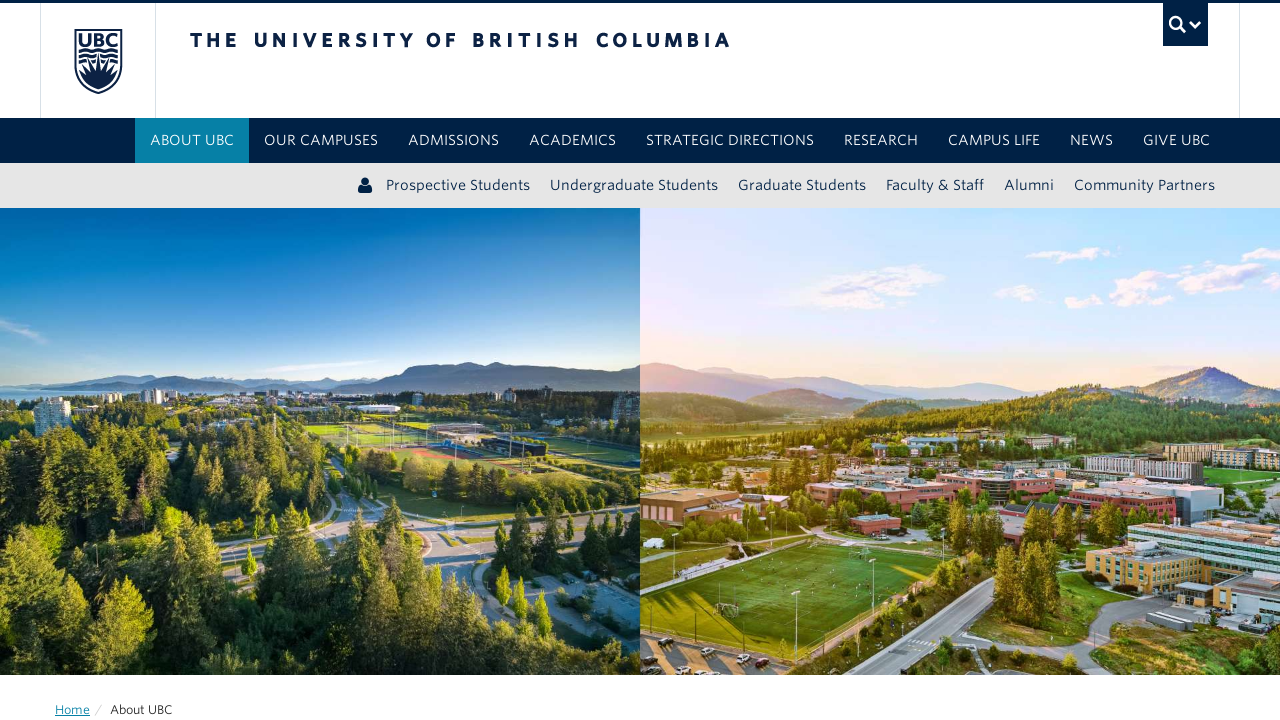

Clicked on the global menu button at (1185, 24) on button[data-target="#ubc7-global-menu"]
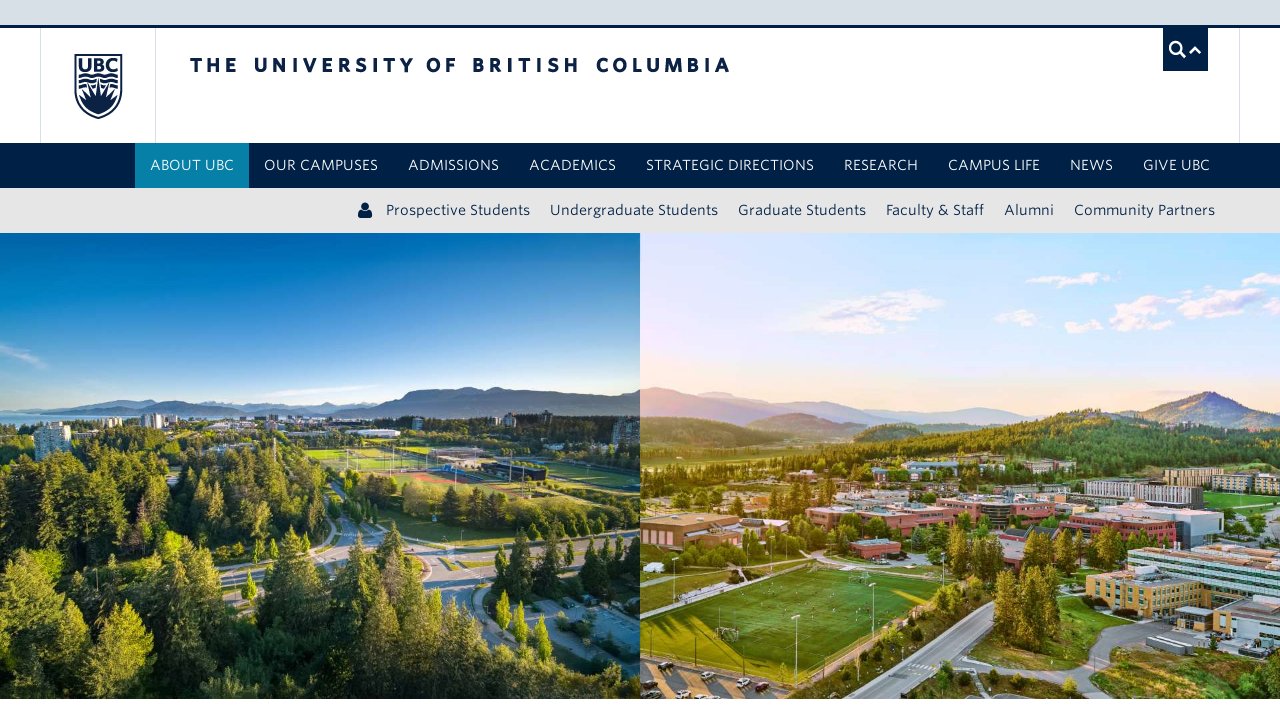

Global menu expanded successfully
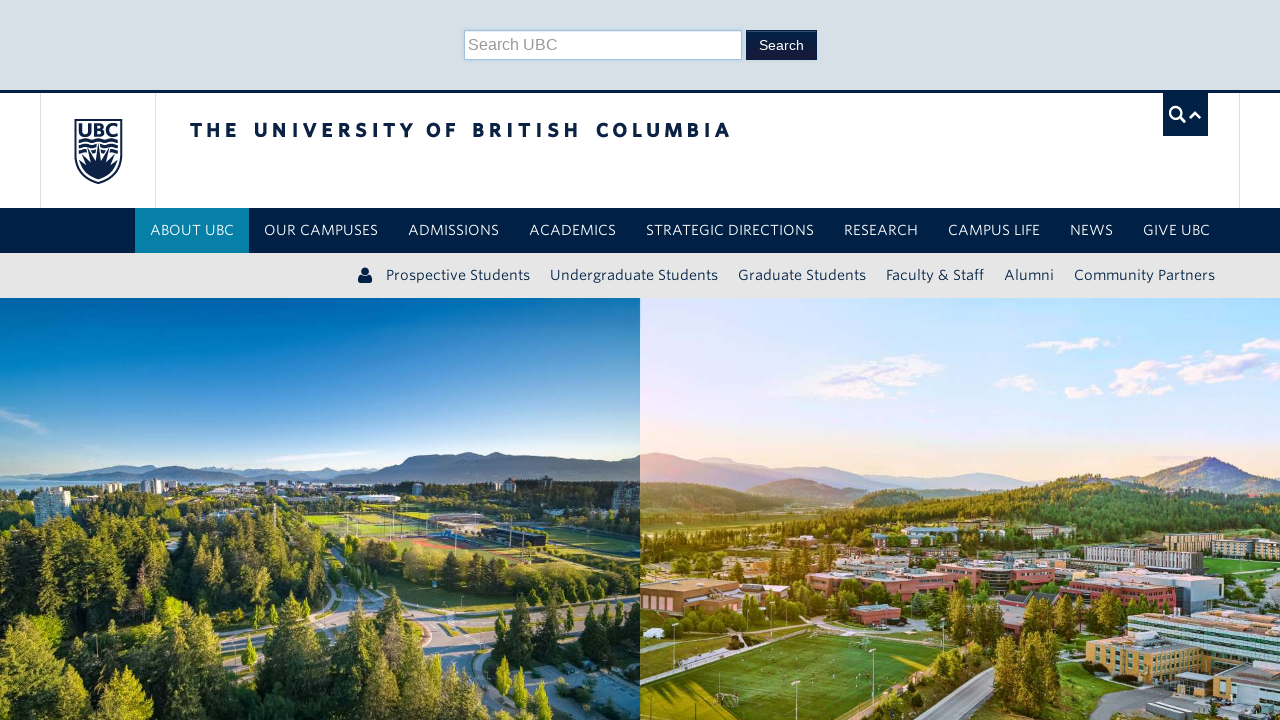

Filled search input with 'cpsc' on .expand.in.collapse input.input-xlarge.search-query
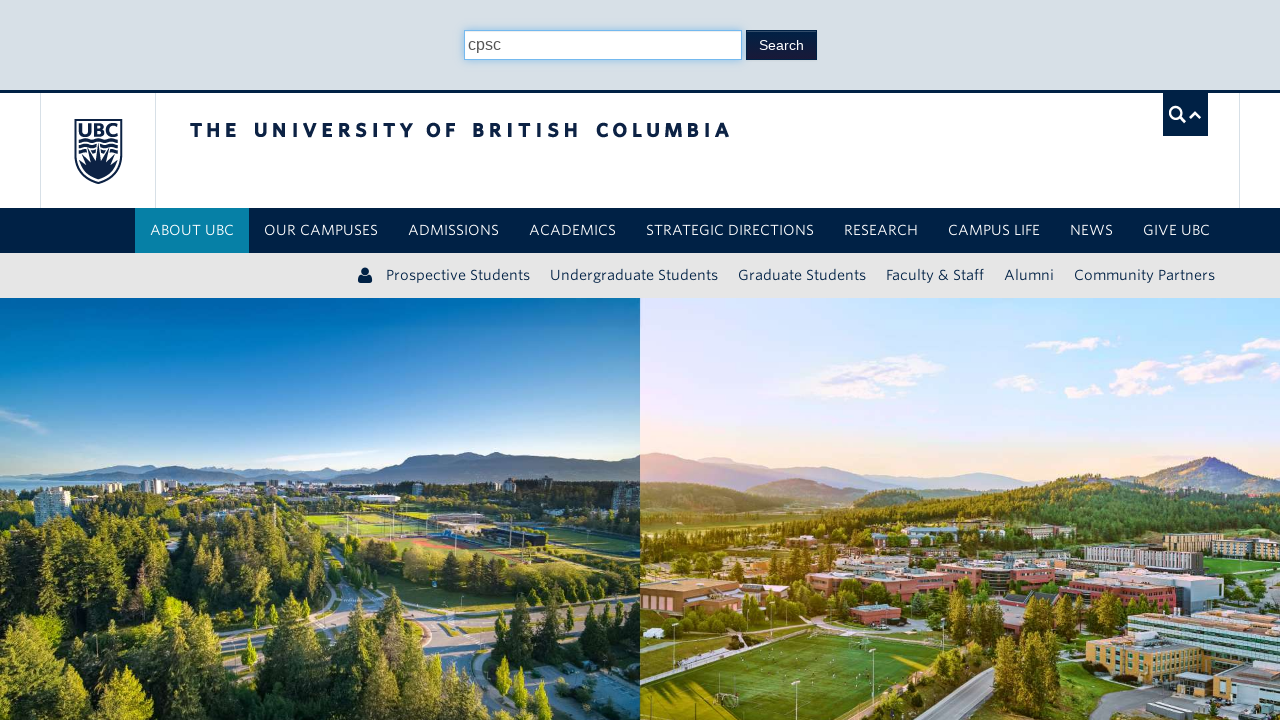

Clicked the search button to search for 'cpsc' at (781, 45) on .expand.in.collapse button
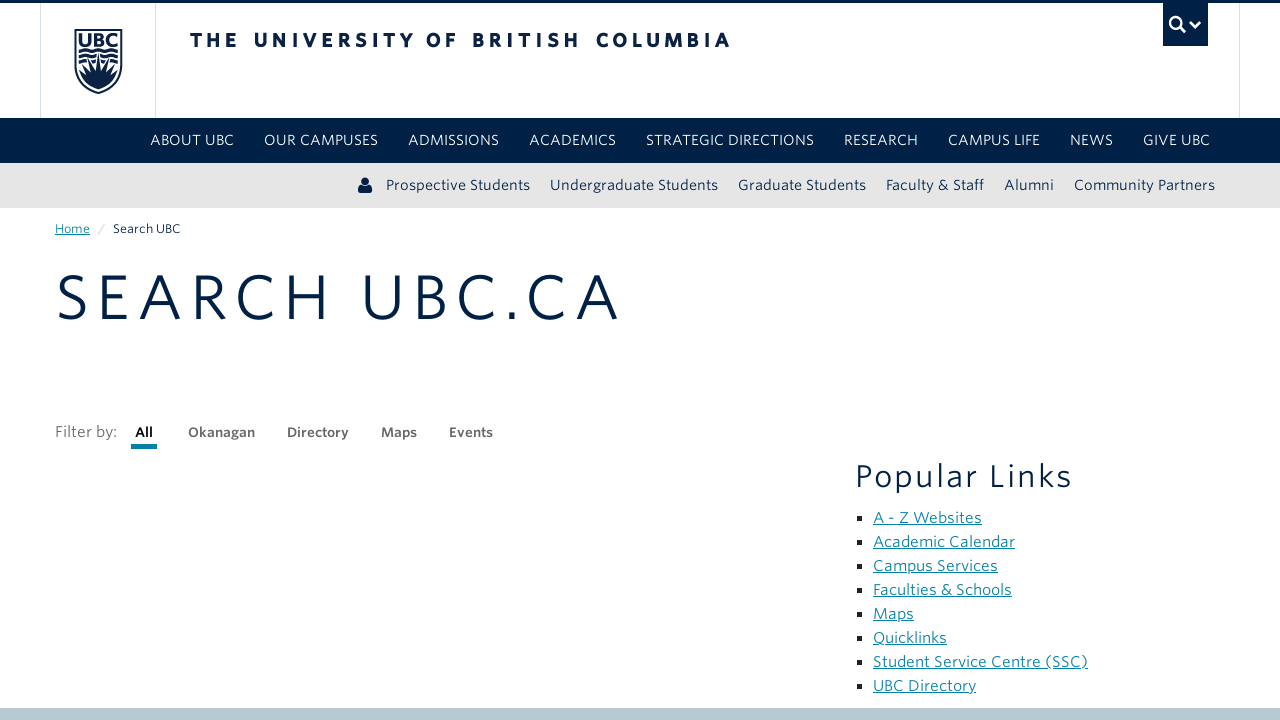

Waited for search results to load (networkidle)
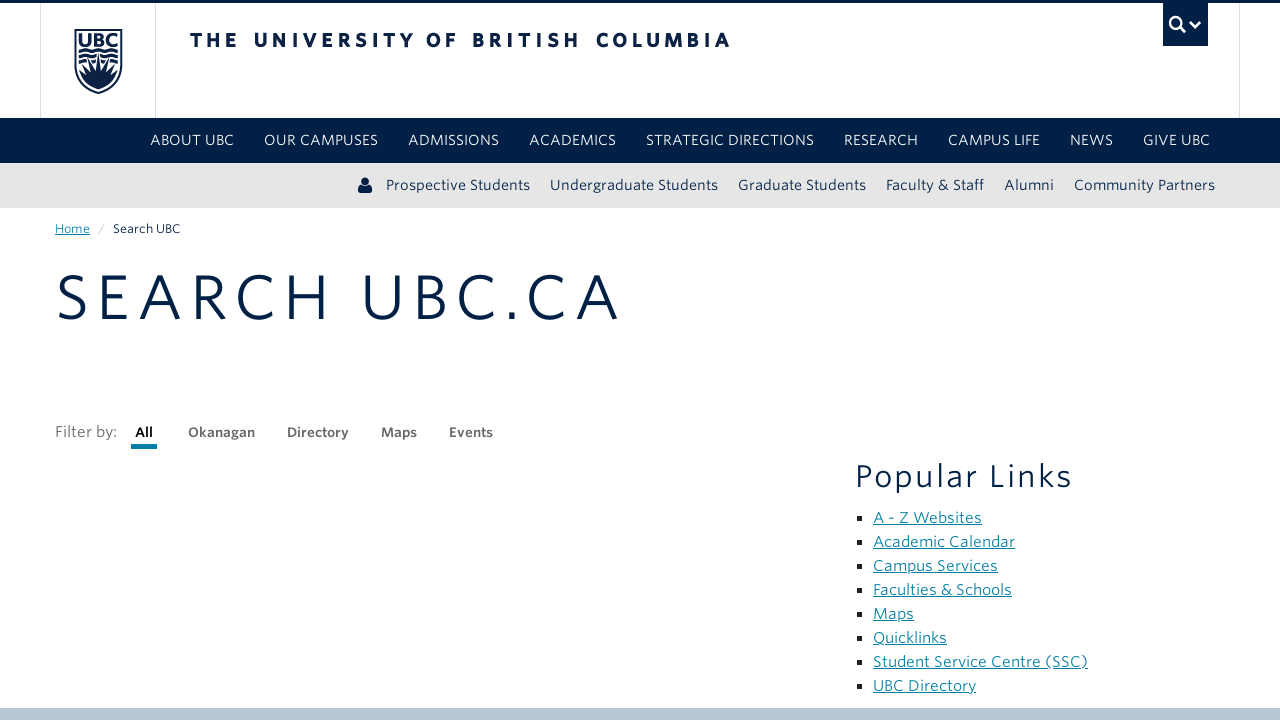

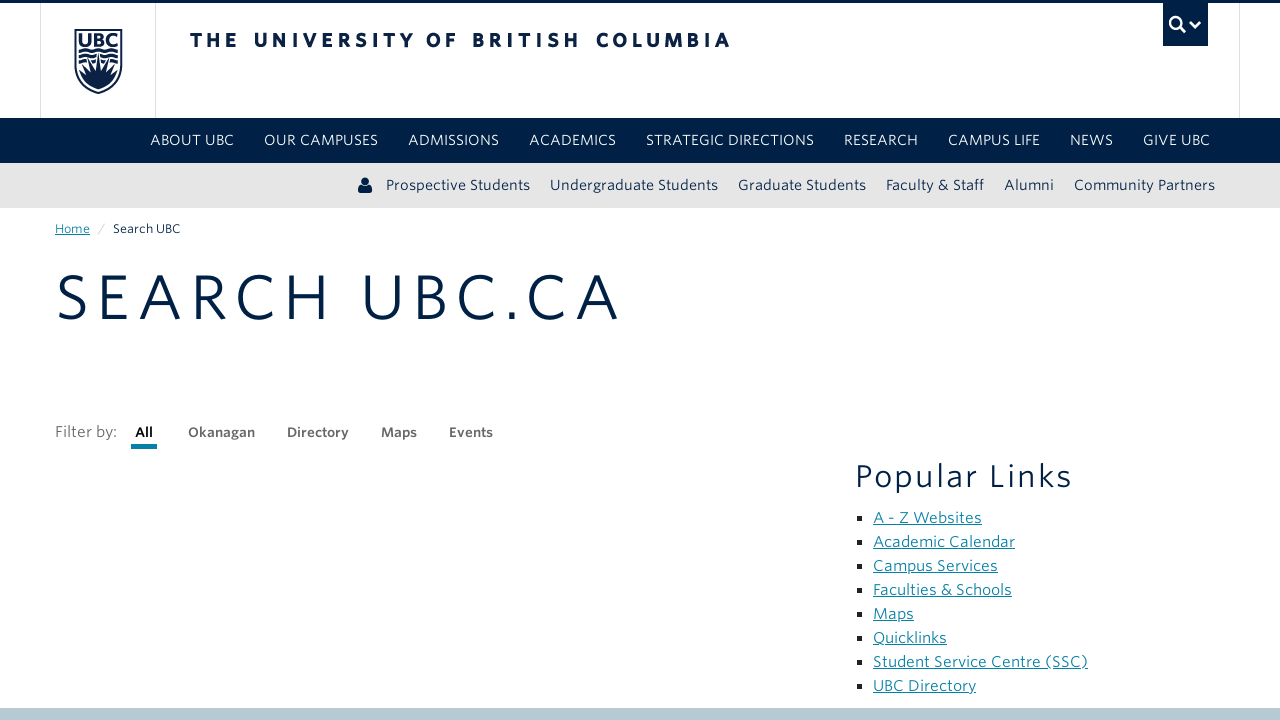